Tests Bootstrap dropdown functionality by clicking the dropdown menu button and selecting the autocomplete option

Starting URL: https://formy-project.herokuapp.com/dropdown

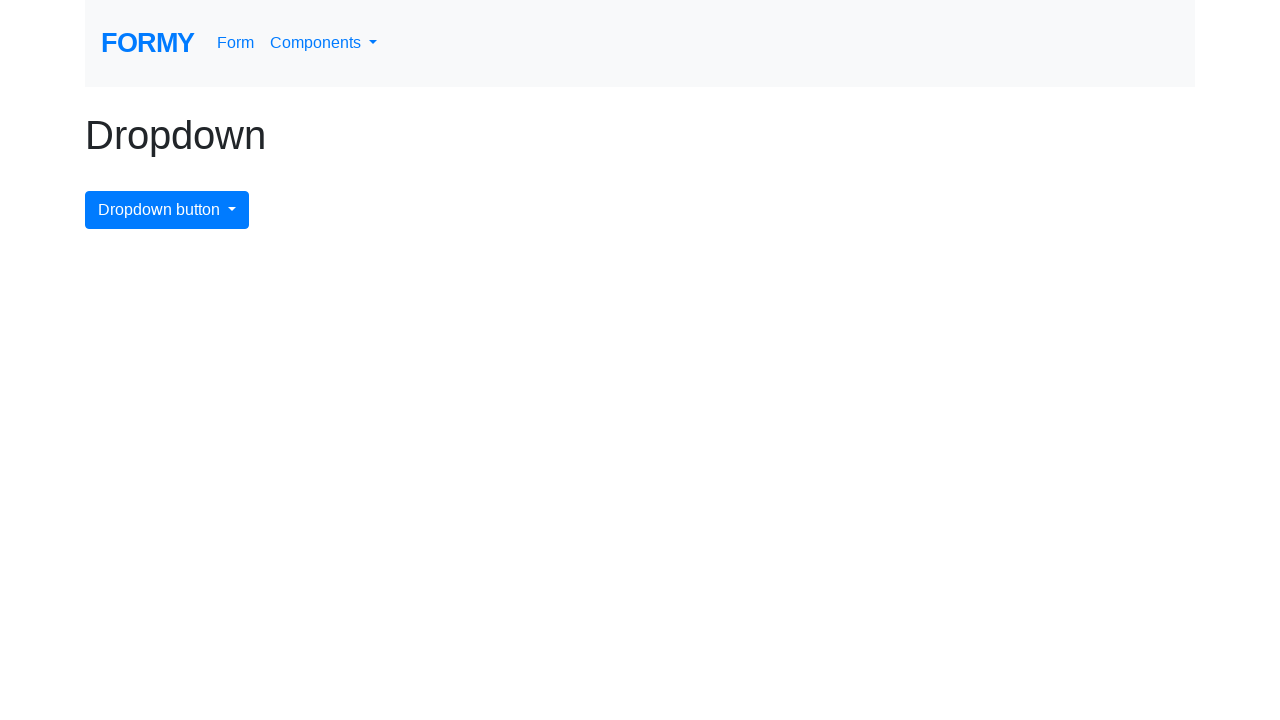

Clicked the dropdown menu button to open it at (167, 210) on #dropdownMenuButton
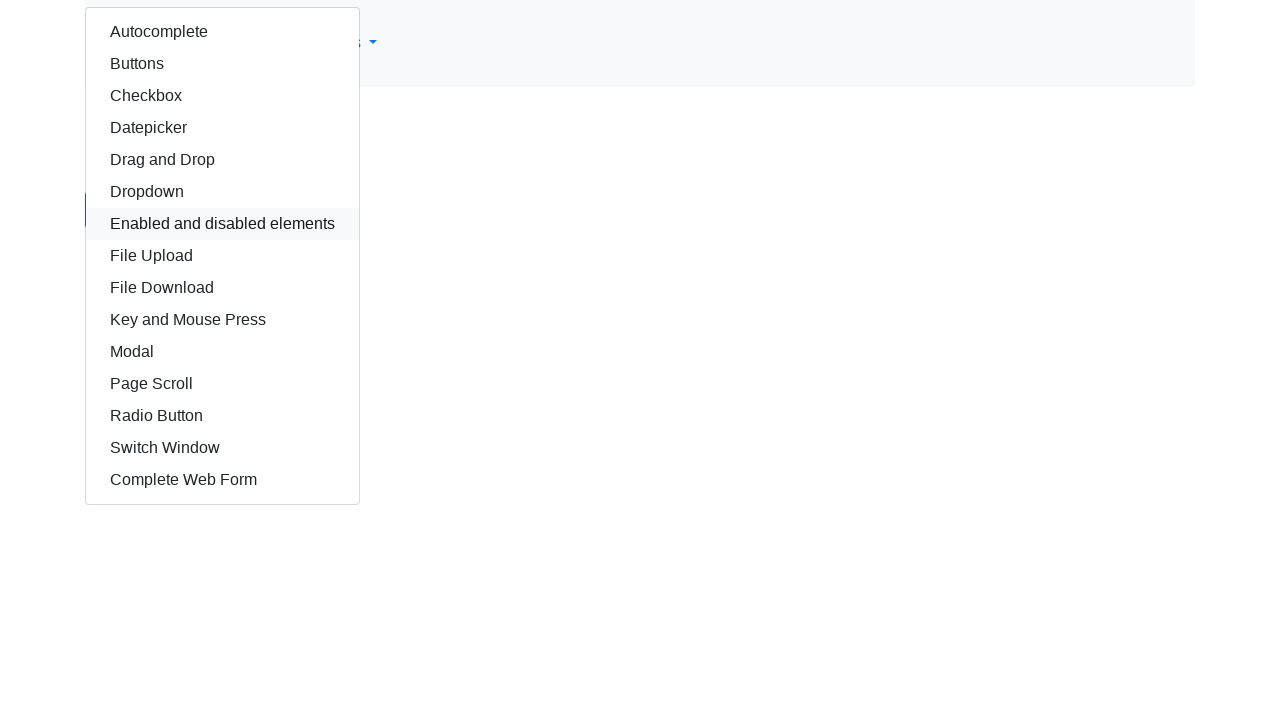

Clicked the autocomplete option in the dropdown at (222, 32) on #autocomplete
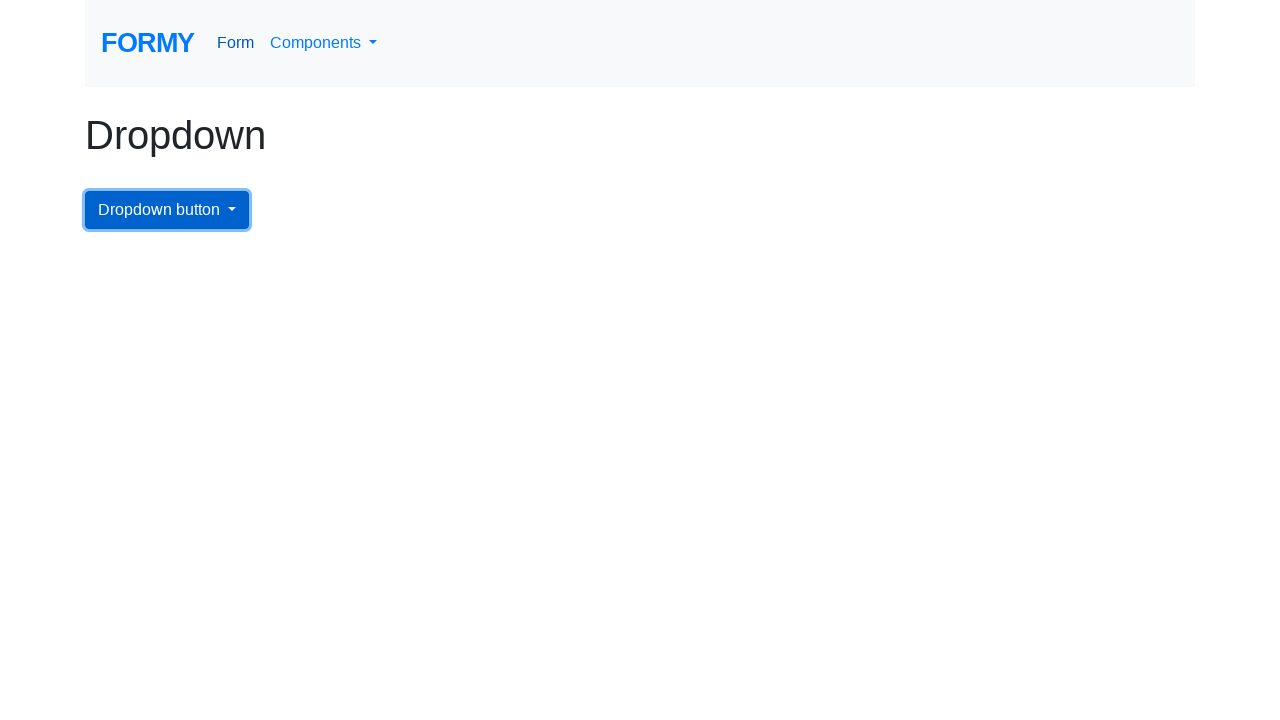

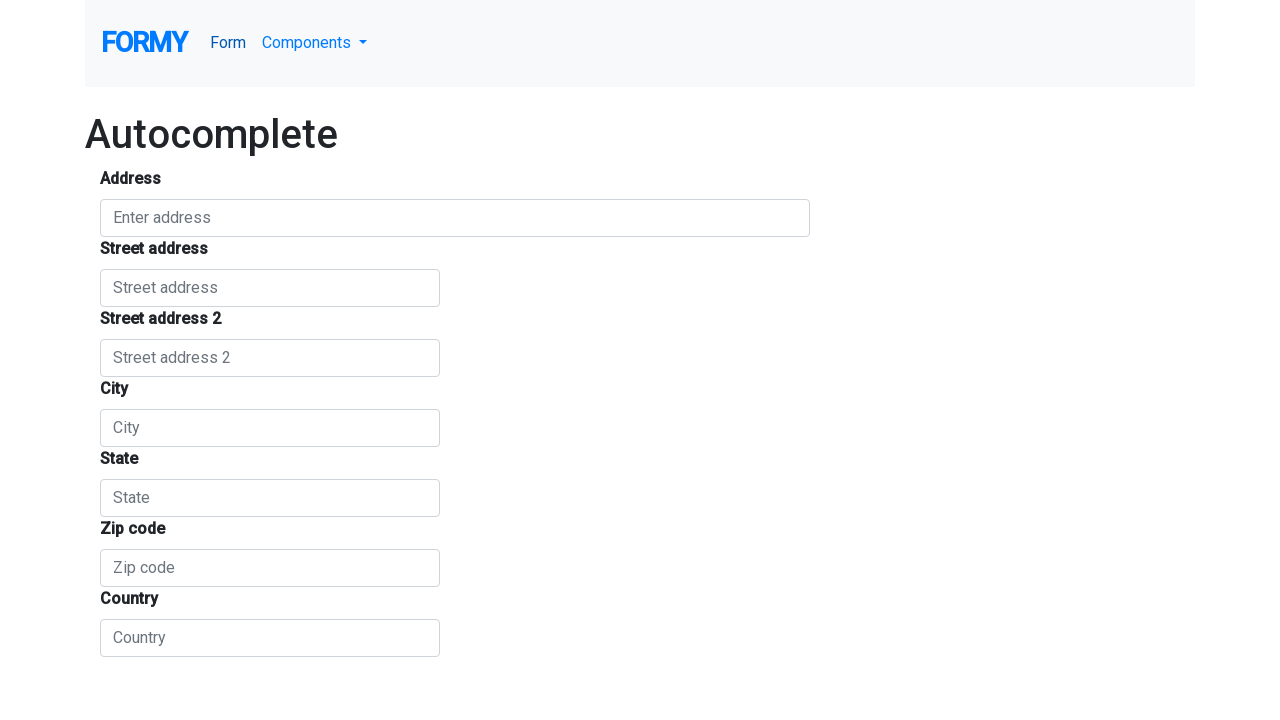